Tests drag and drop functionality by dragging an element from source to target within an iframe

Starting URL: https://jqueryui.com/droppable/

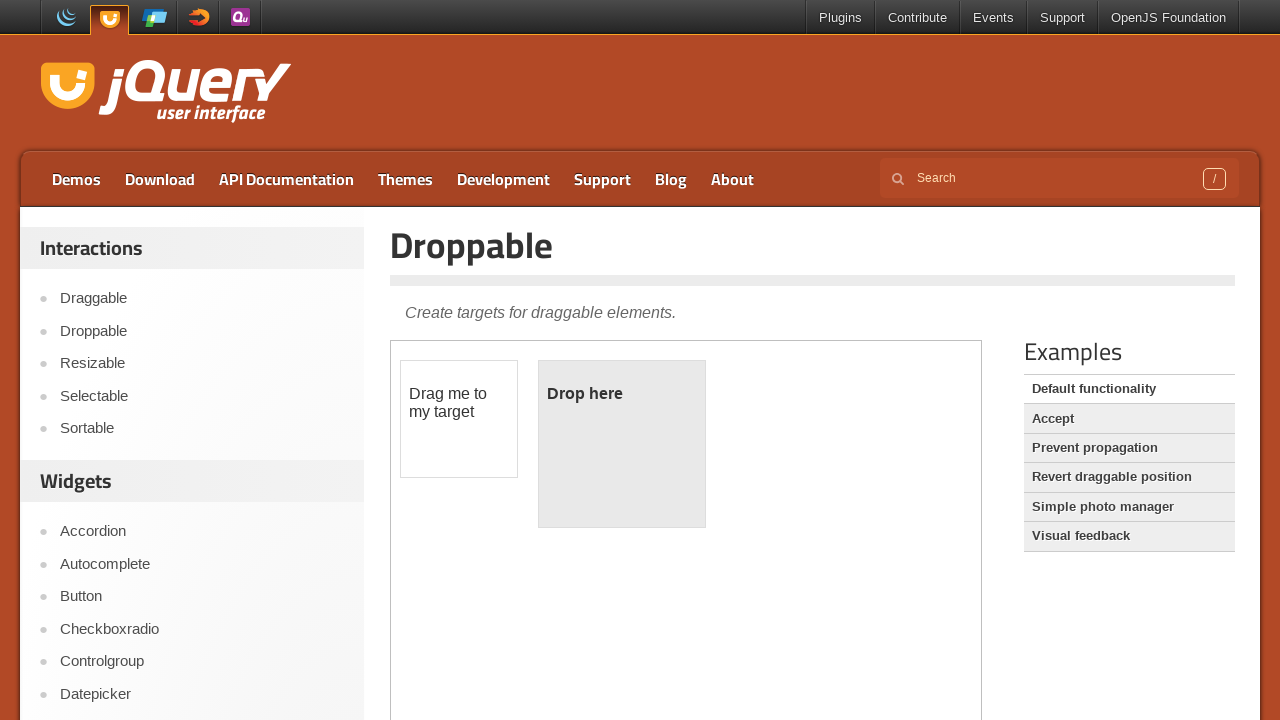

Located the demo-frame iframe
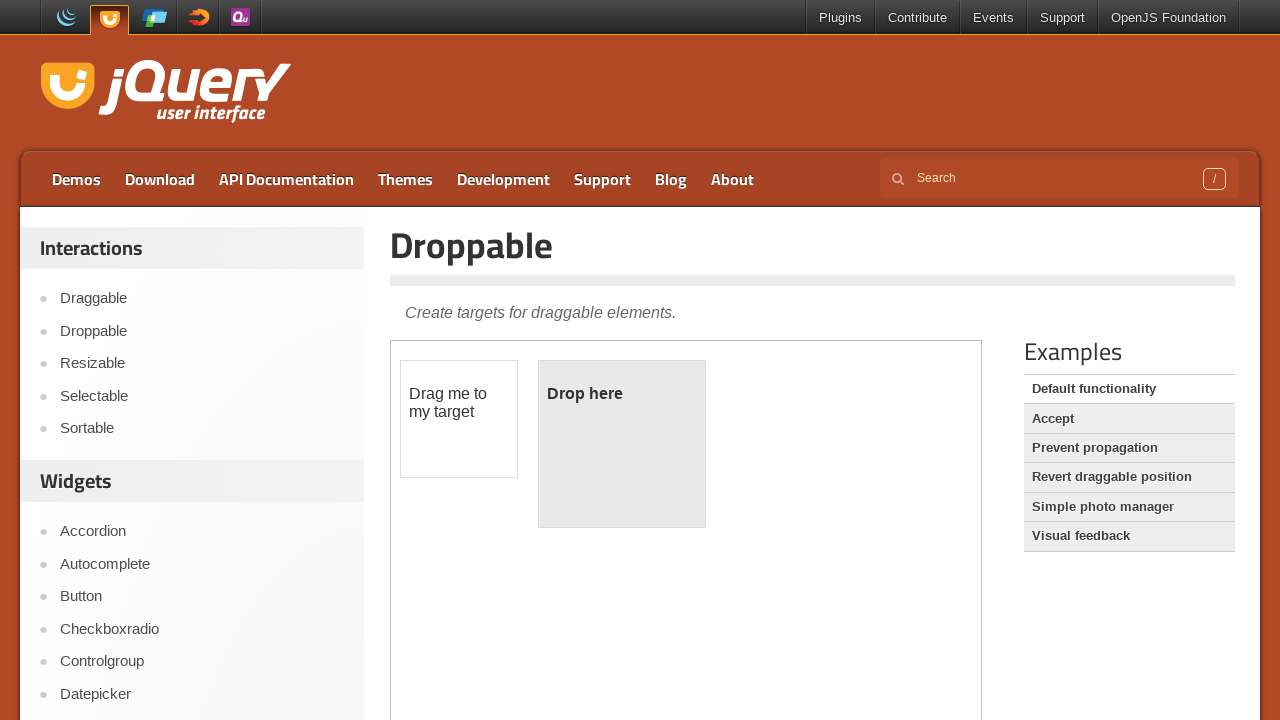

Retrieved iframe owner element
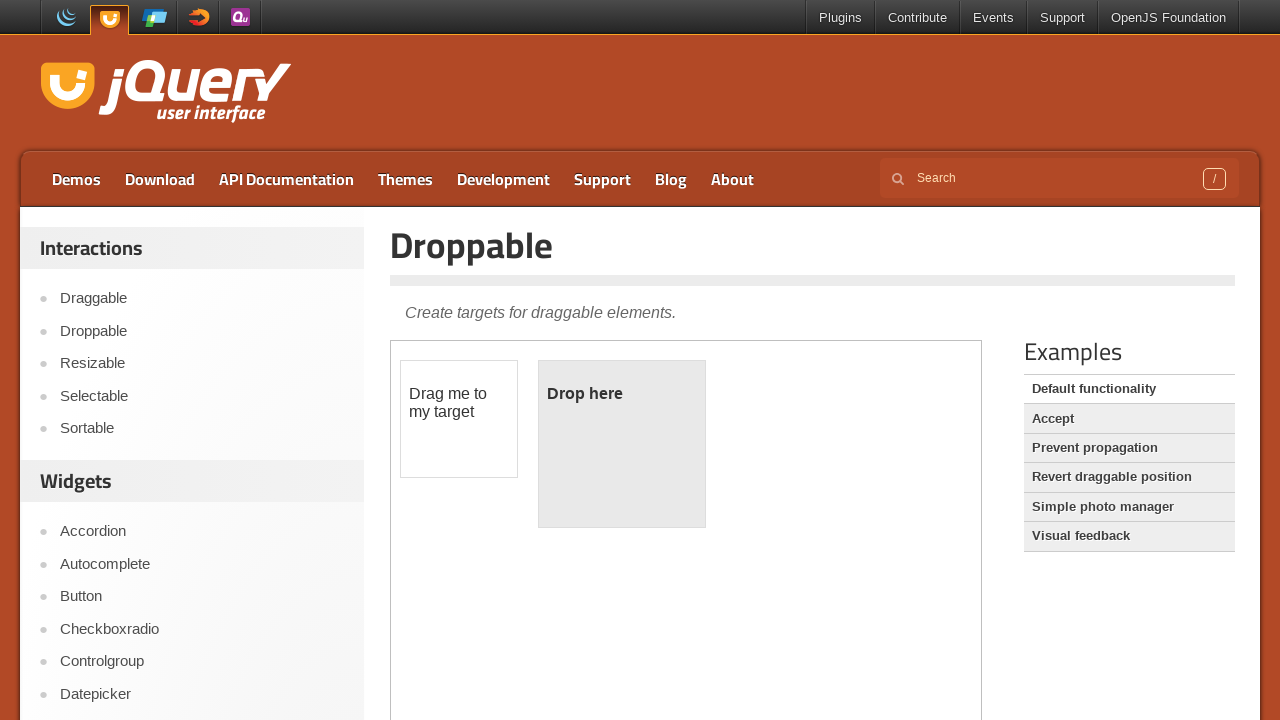

Located the draggable element with id 'draggable'
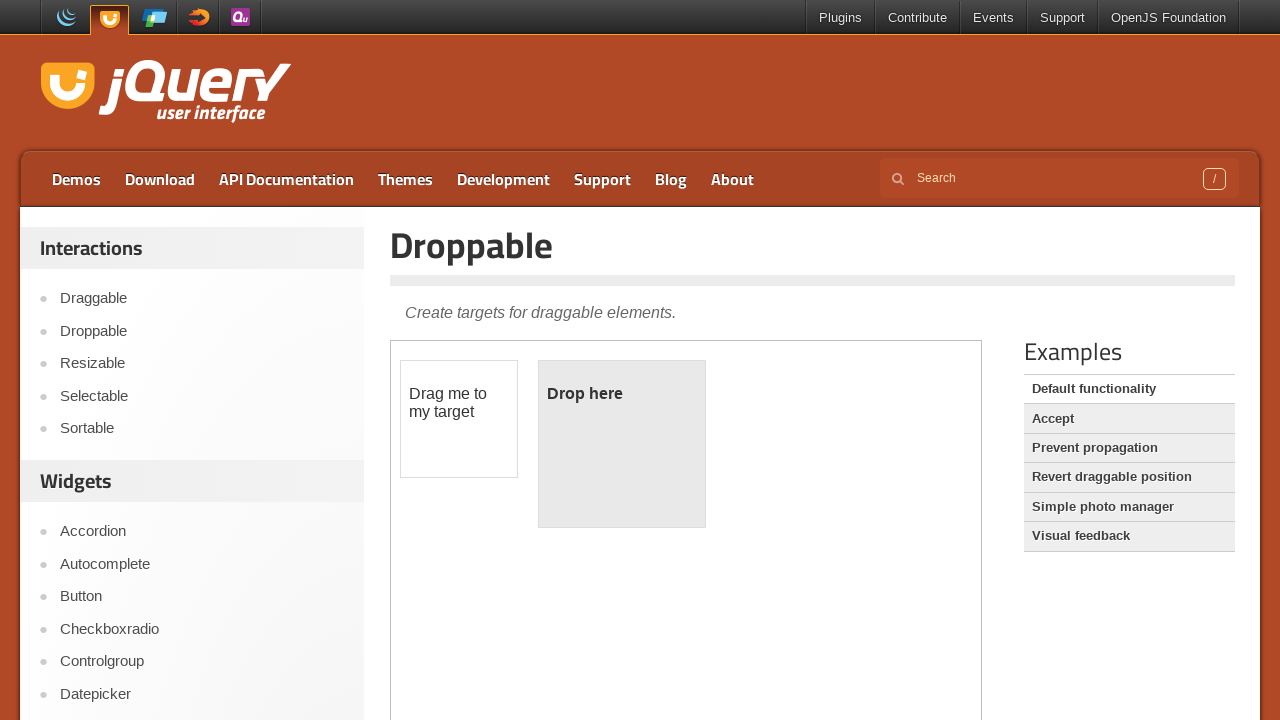

Located the droppable target element with id 'droppable'
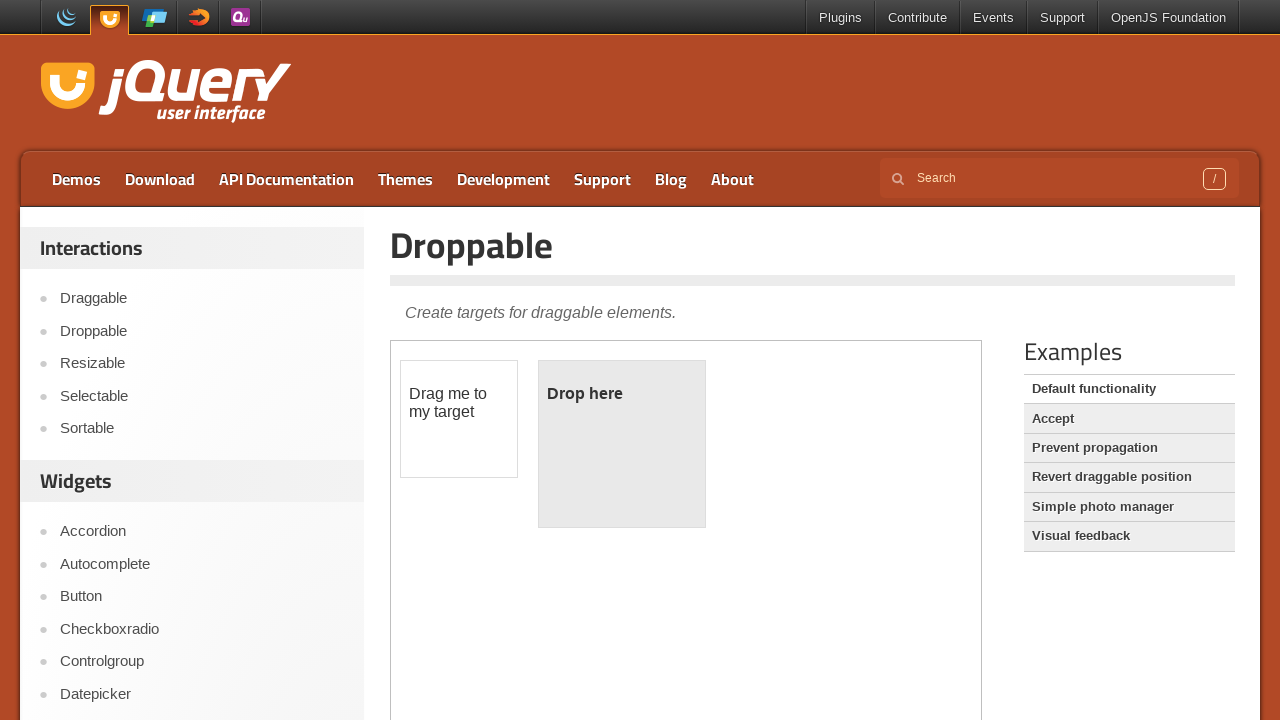

Dragged draggable element to droppable target at (622, 444)
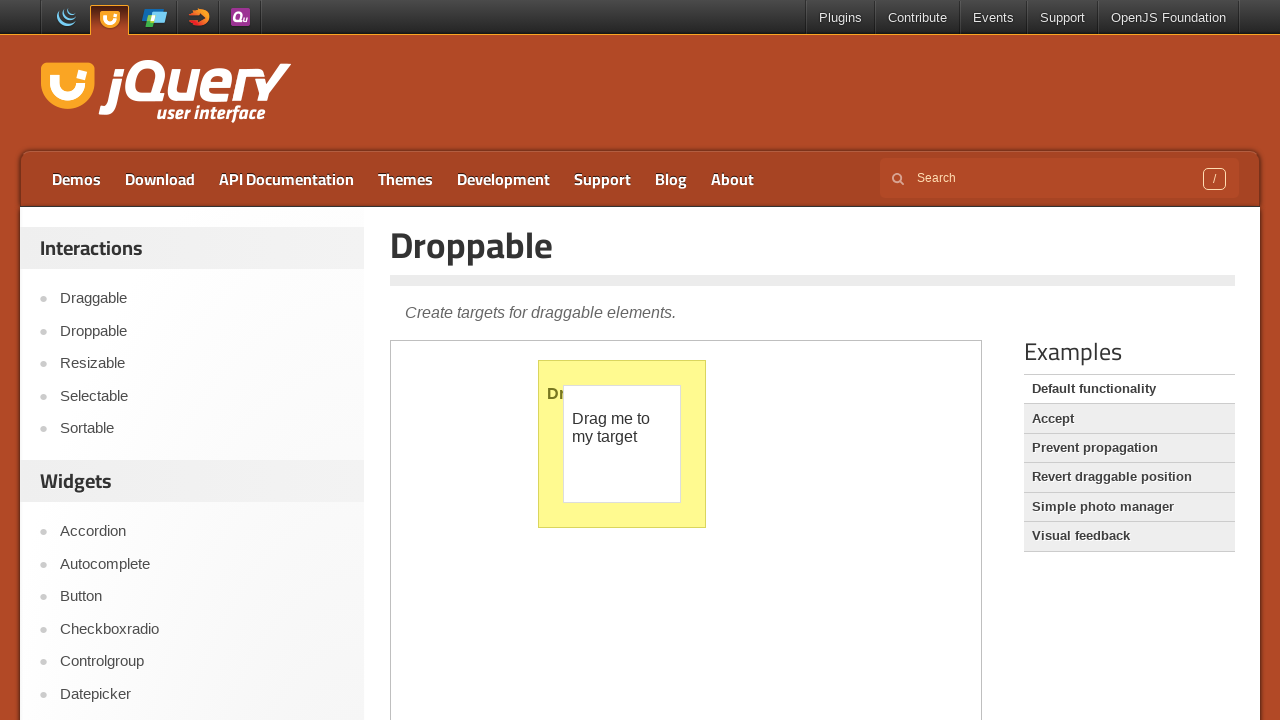

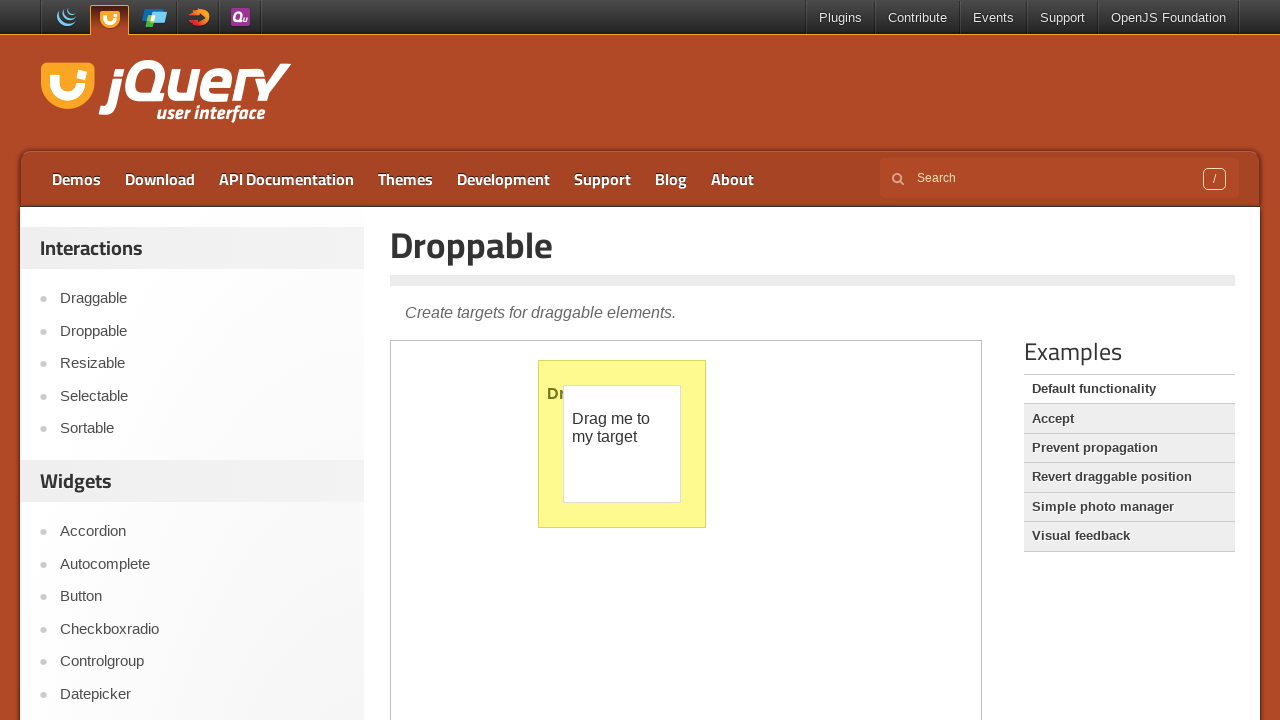